Tests Python.org search functionality by searching for "getting started", clicking on a specific search result link, and verifying the date displayed on the resulting page

Starting URL: https://www.python.org

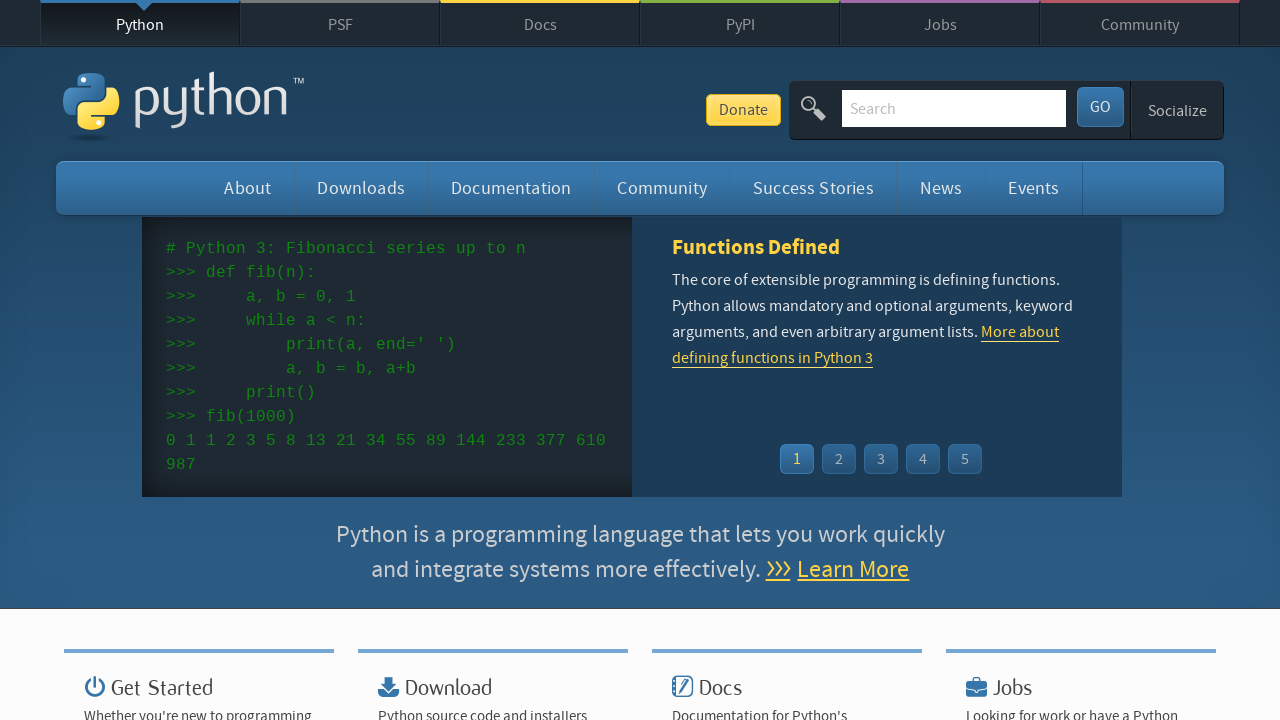

Filled search field with 'getting started' on #id-search-field
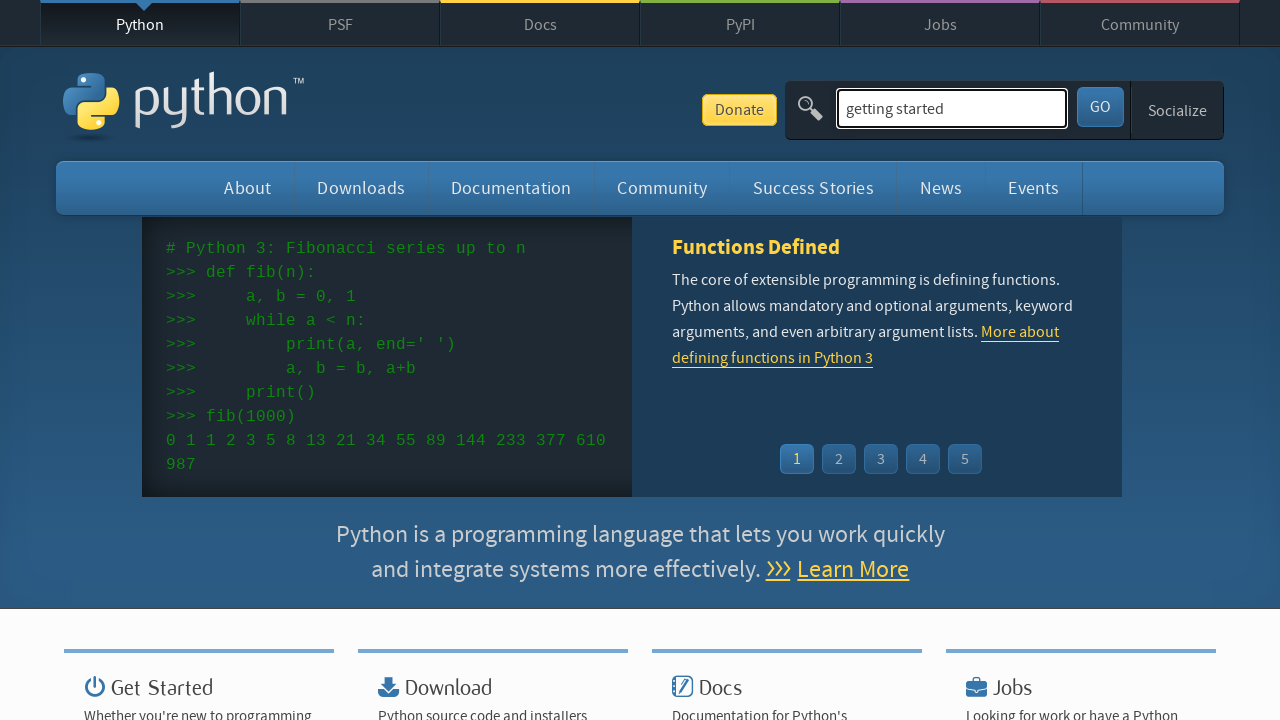

Pressed Enter to submit search on #id-search-field
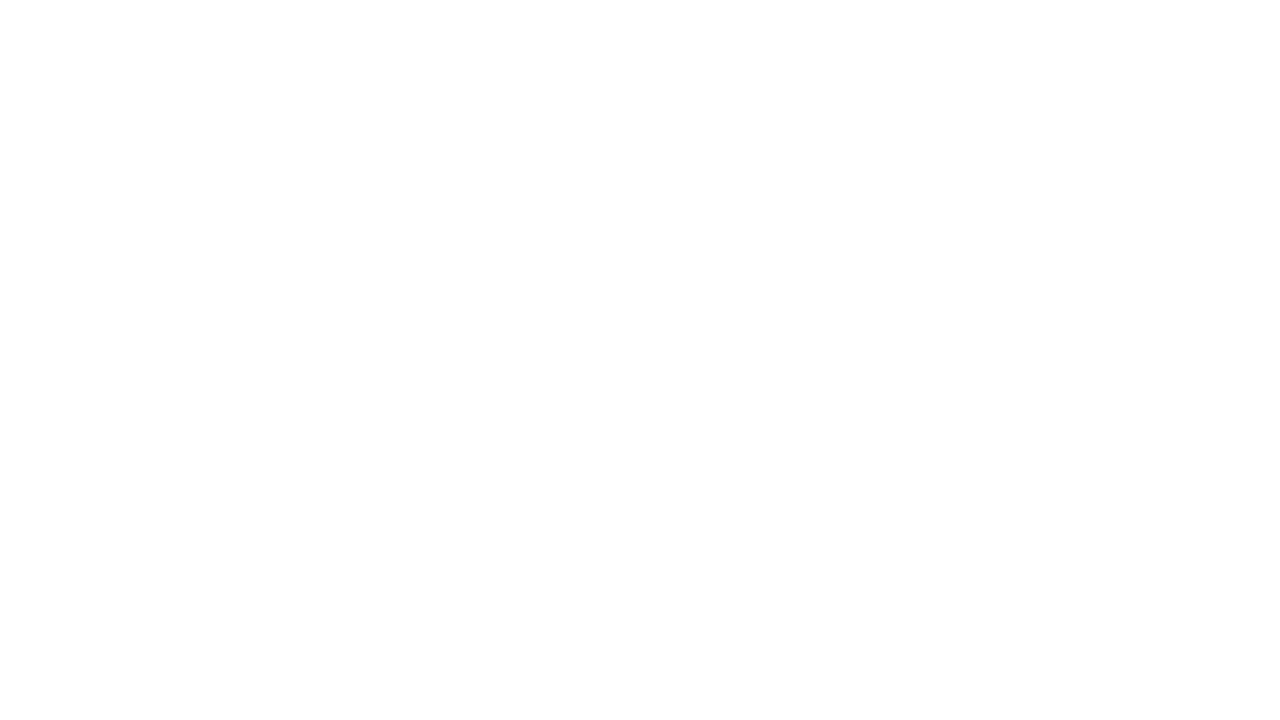

Clicked on 'PyTraining: Getting Started with API Design using Python' search result at (375, 557) on text=PyTraining: Getting Started with API Design using Python
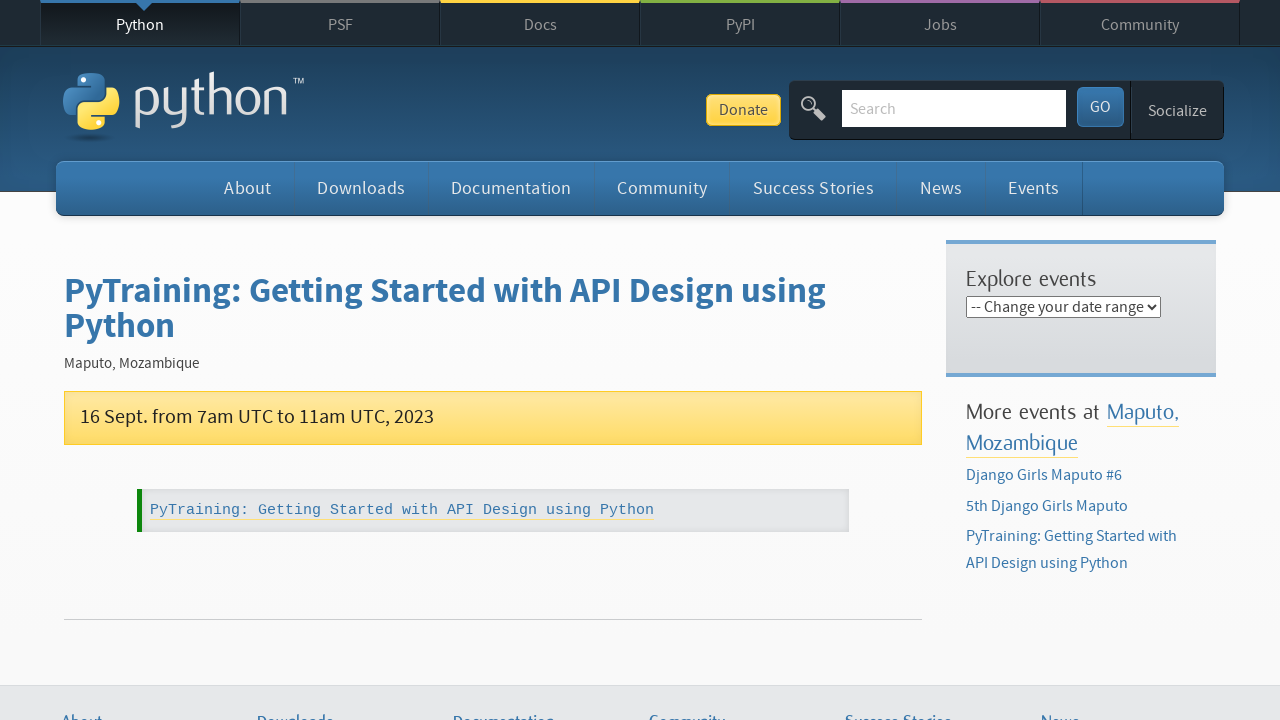

Date element loaded on the page
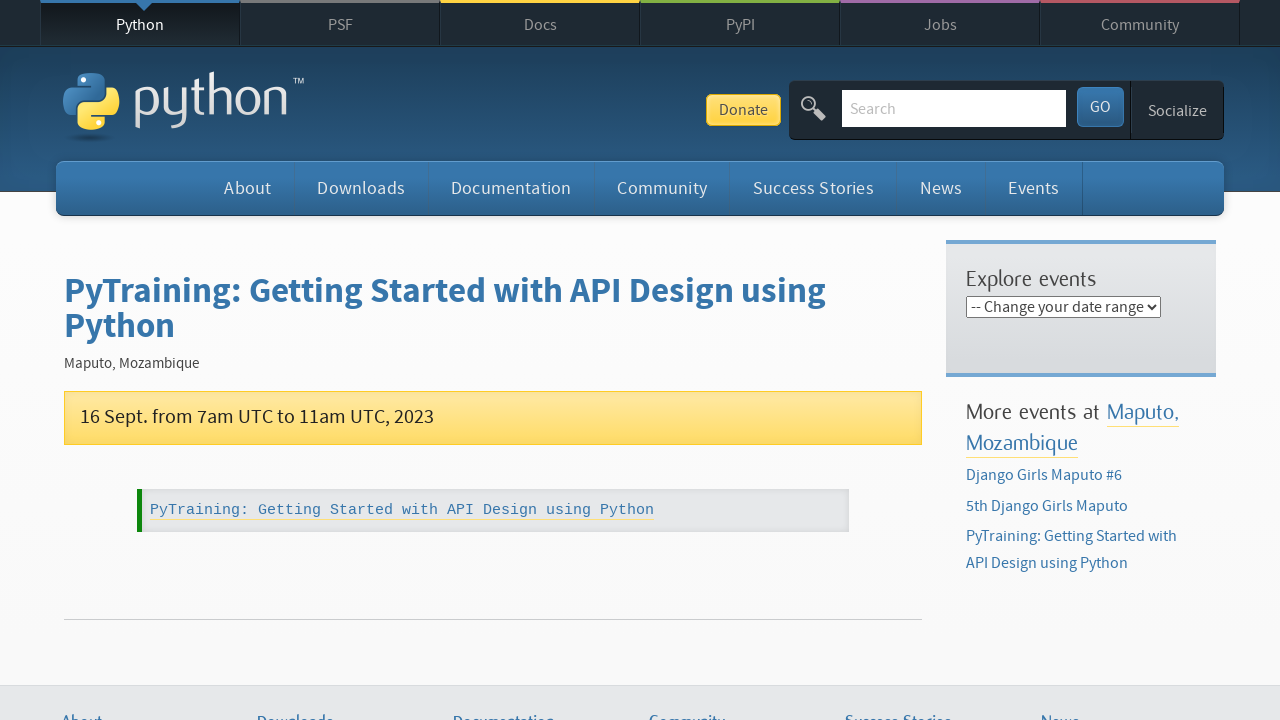

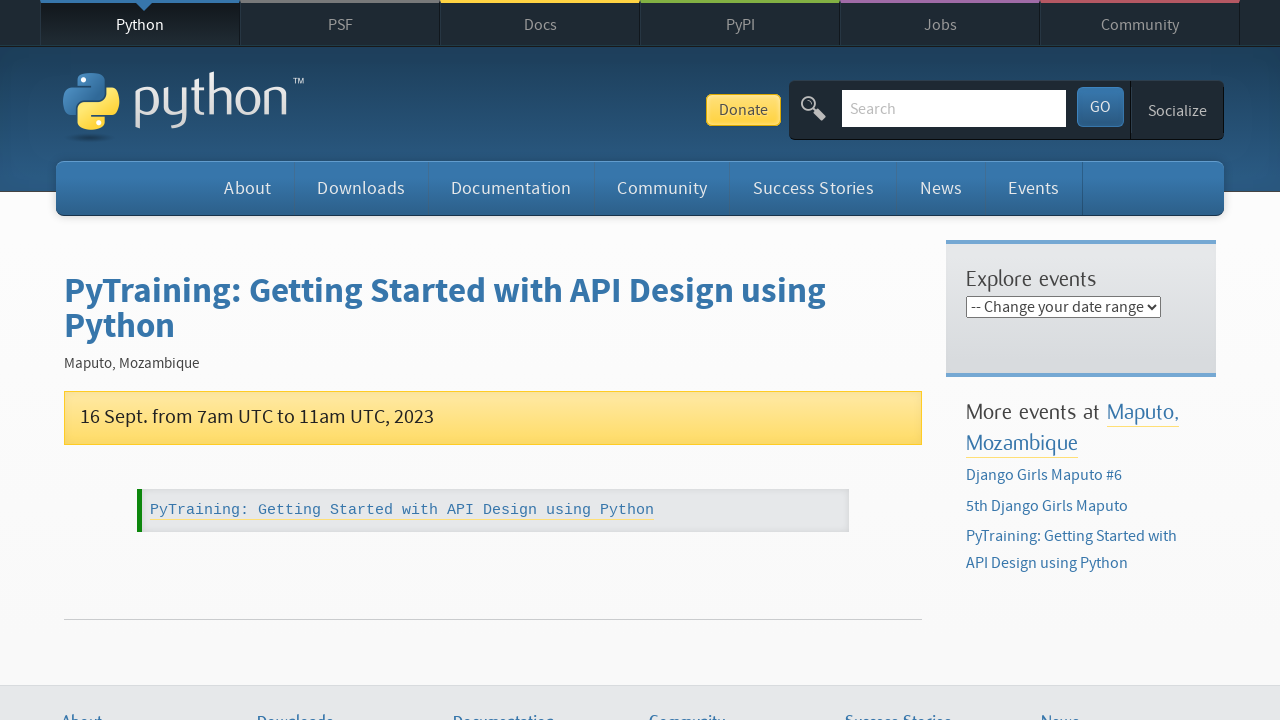